Fills out a text box form with username, email, and address fields, then submits the form

Starting URL: https://demoqa.com/text-box

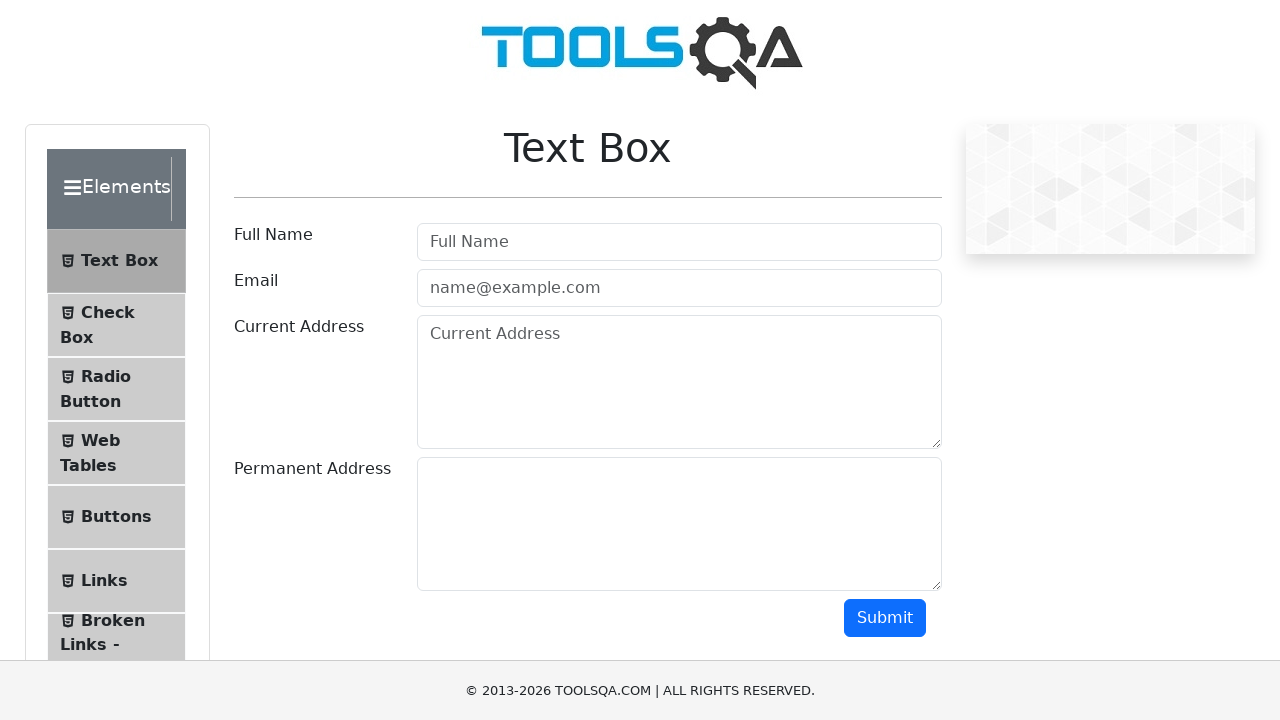

Filled username field with 'Helal' on #userName
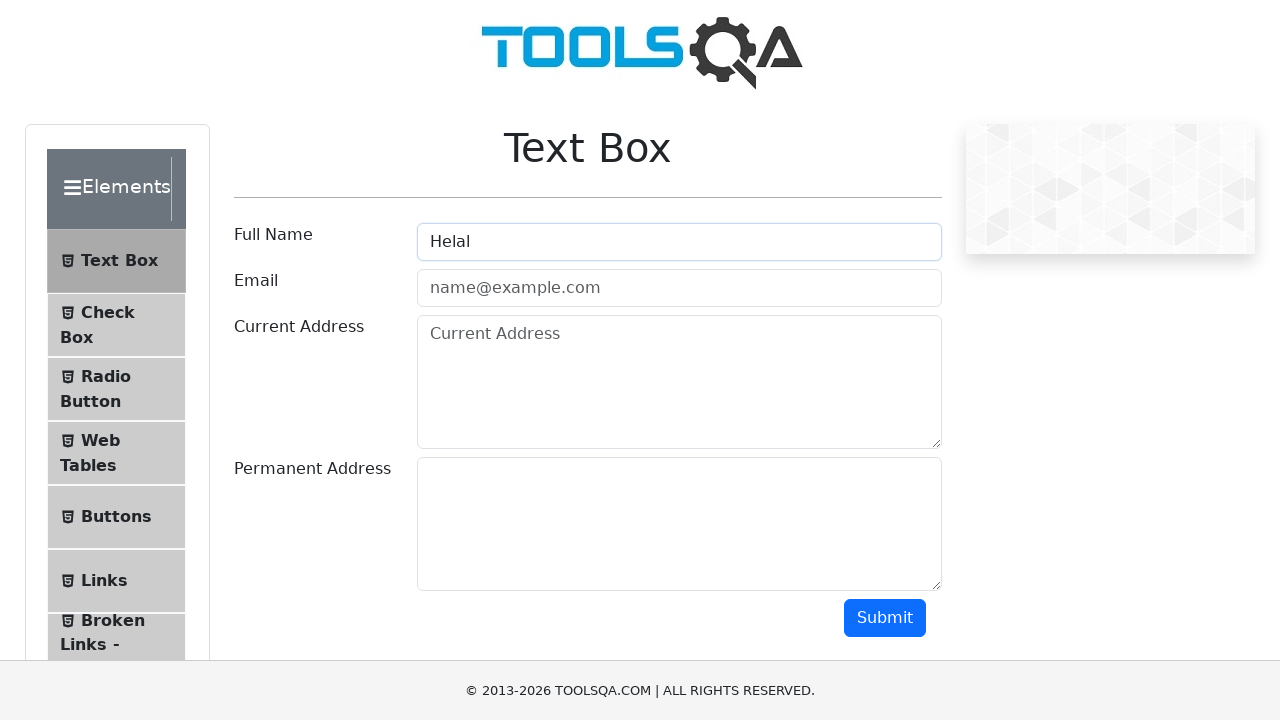

Filled email field with 'Helal@gmail.com' on #userEmail
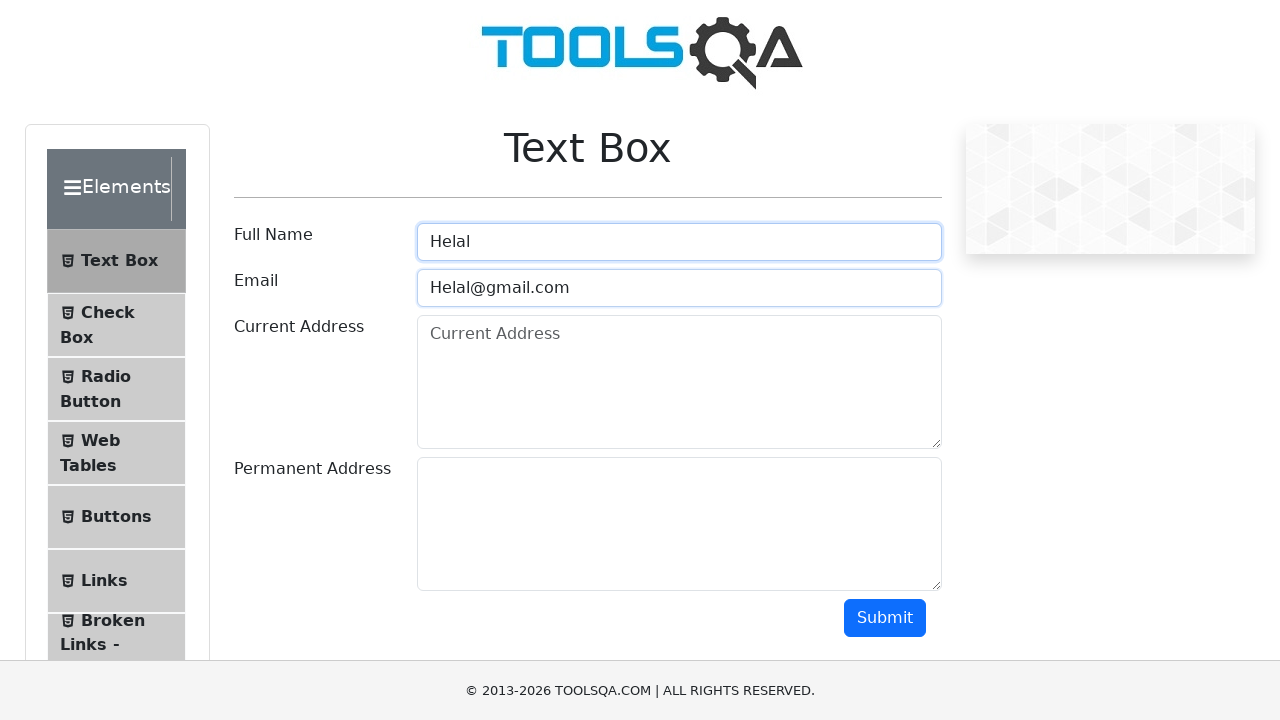

Filled current address field with '8/218 mirpur' on #currentAddress
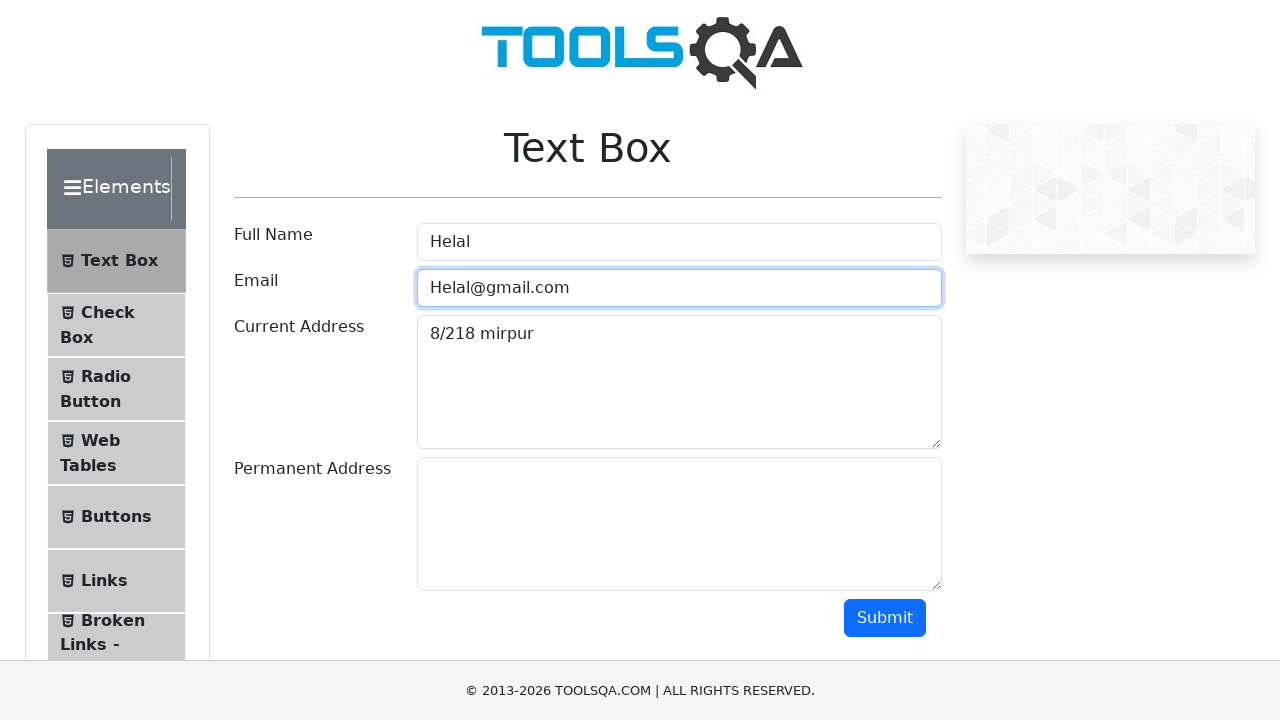

Scrolled down 600 pixels
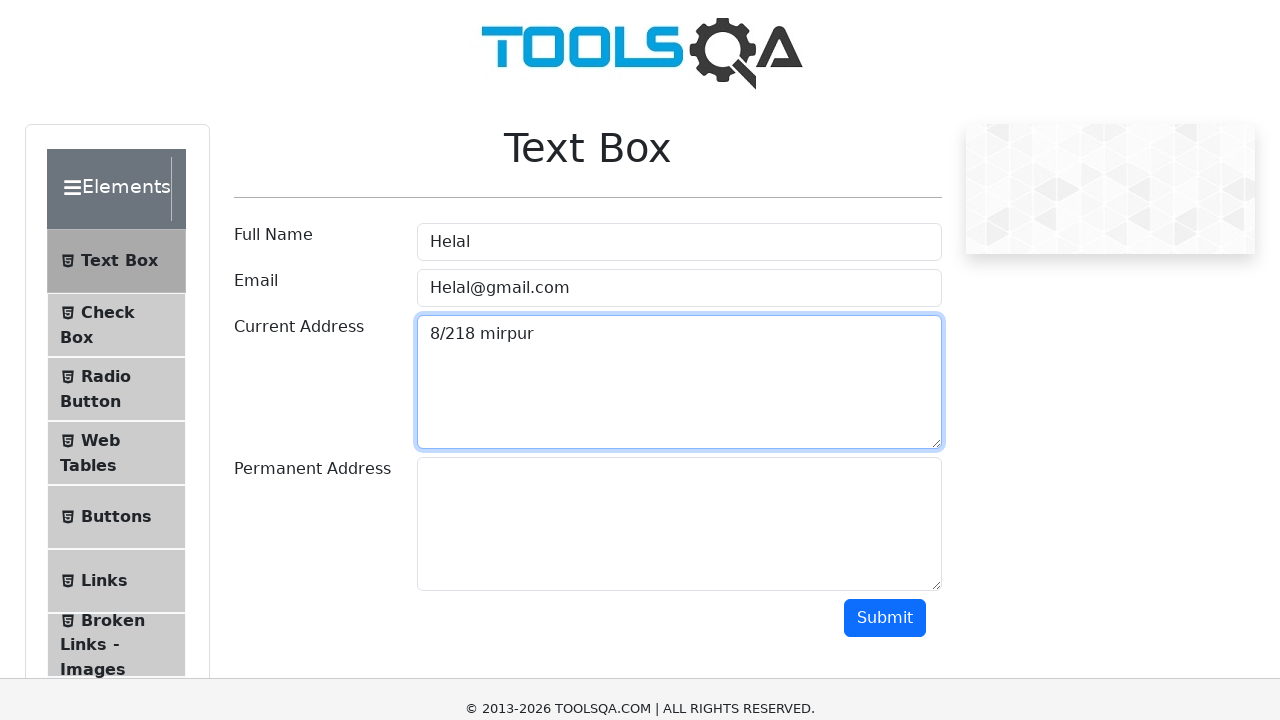

Clicked submit button to submit form at (885, 18) on #submit
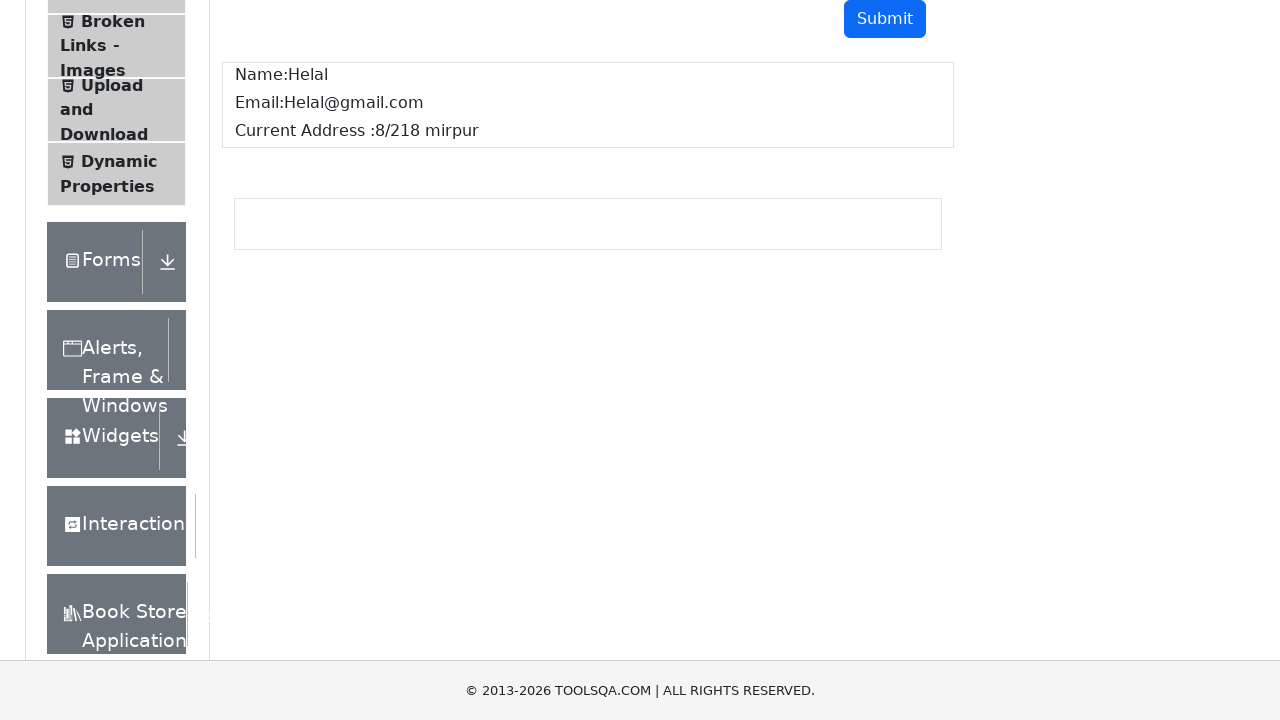

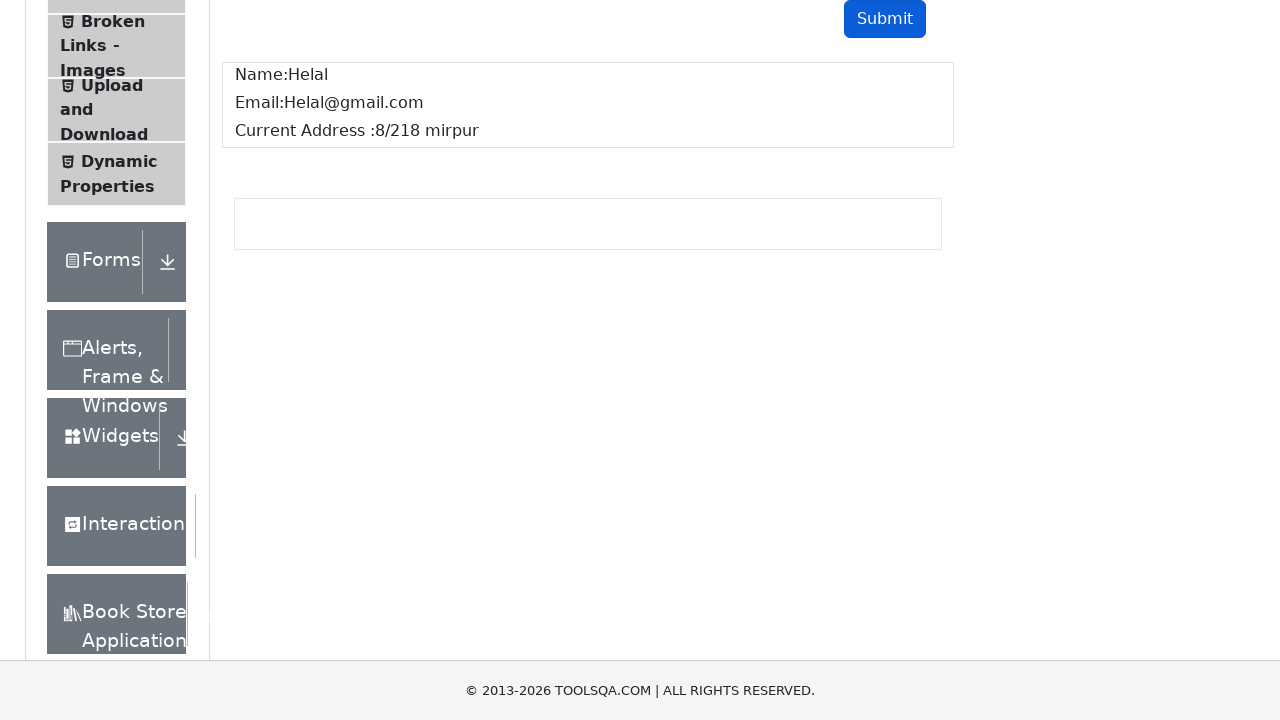